Tests the "Daily Forecast" link by clicking it and verifying navigation to the daily forecast page

Starting URL: https://blazorserverweatherapp.azurewebsites.net/

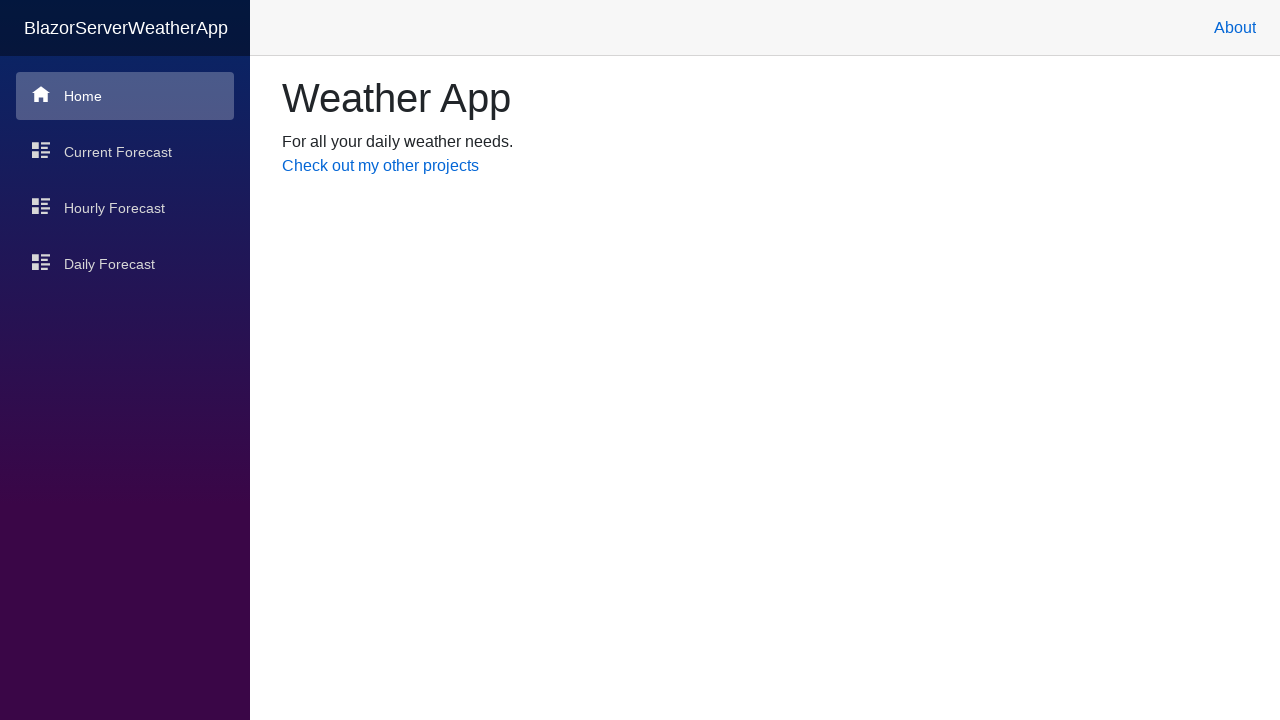

Clicked the 'Daily Forecast' link at (125, 264) on text=Daily
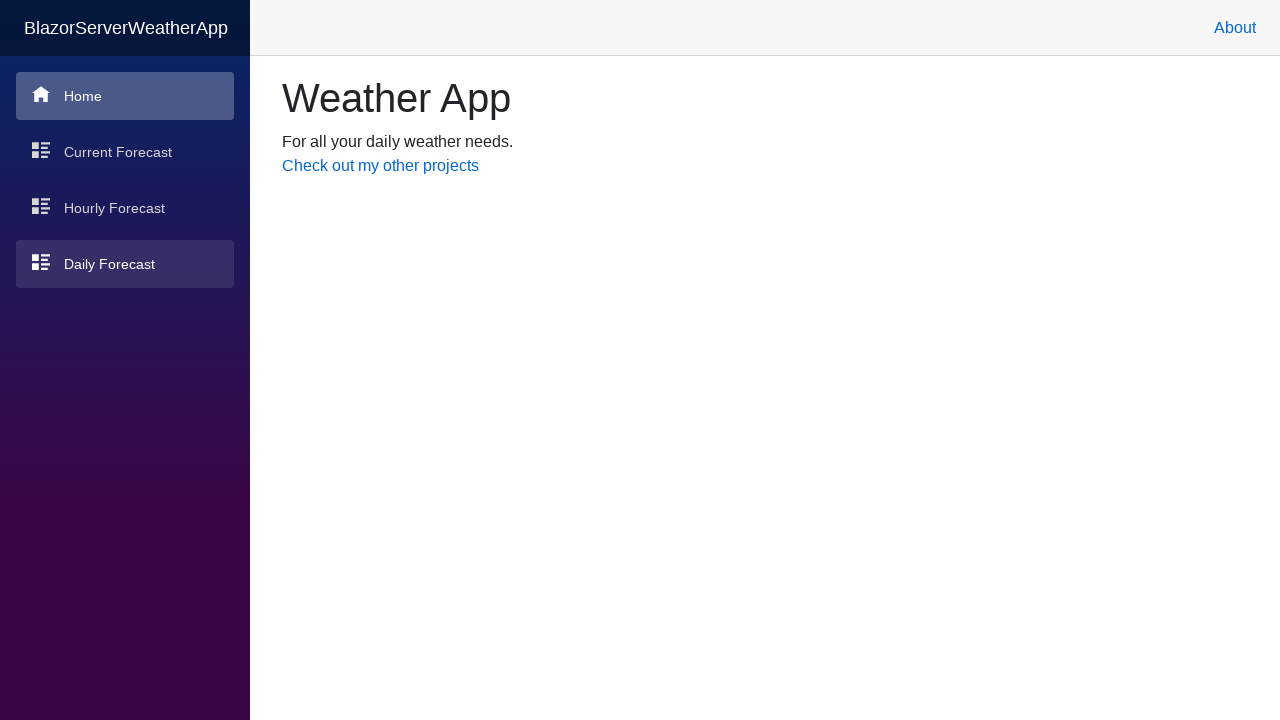

Waited for navigation to daily forecast page
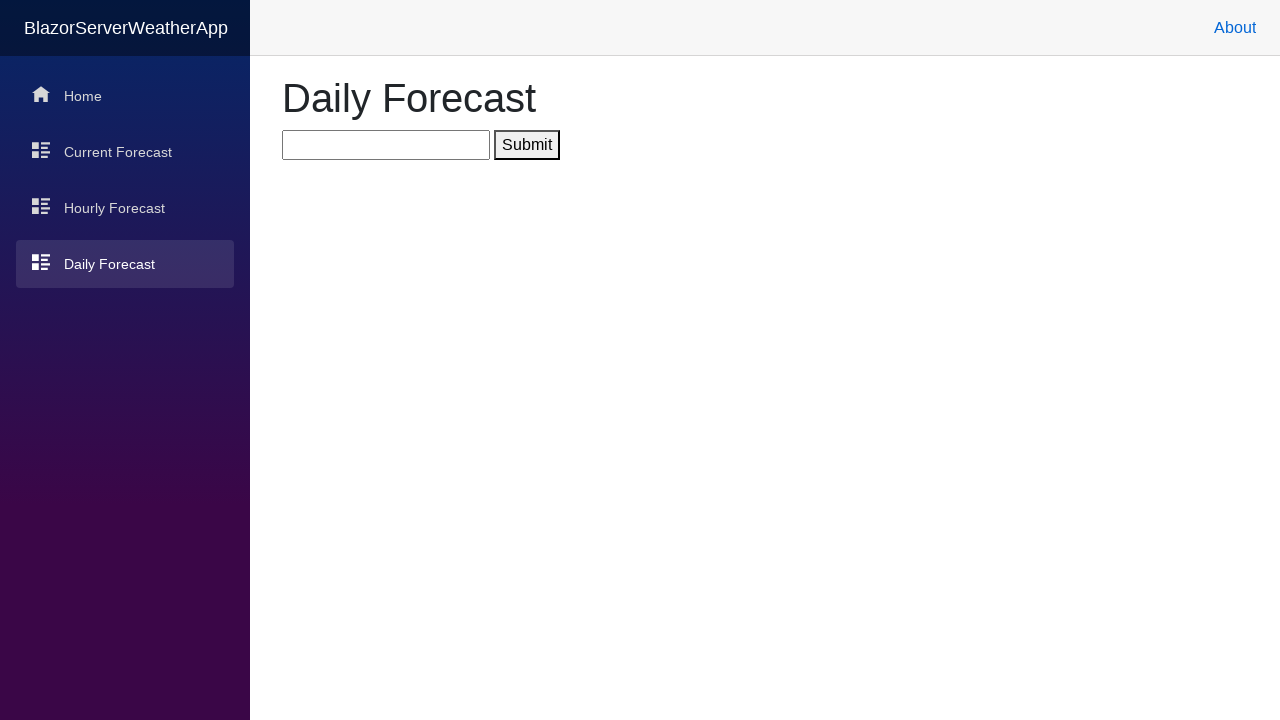

Verified URL is https://blazorserverweatherapp.azurewebsites.net/daily
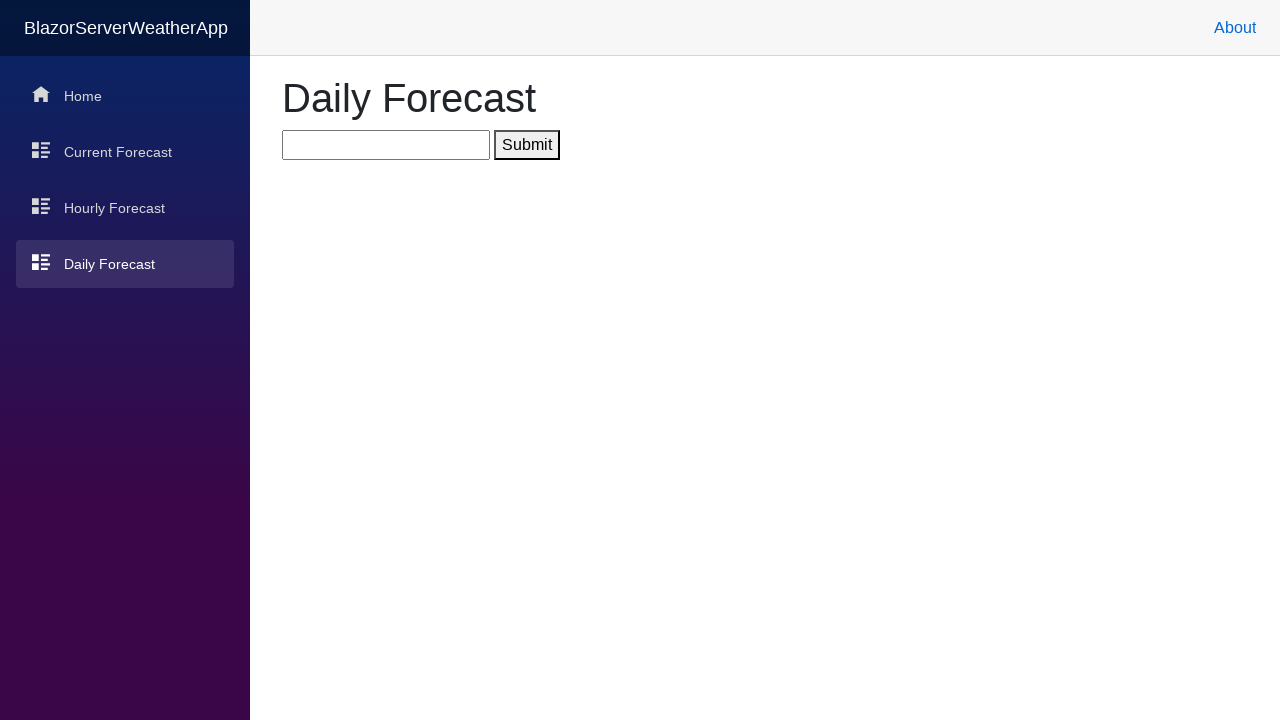

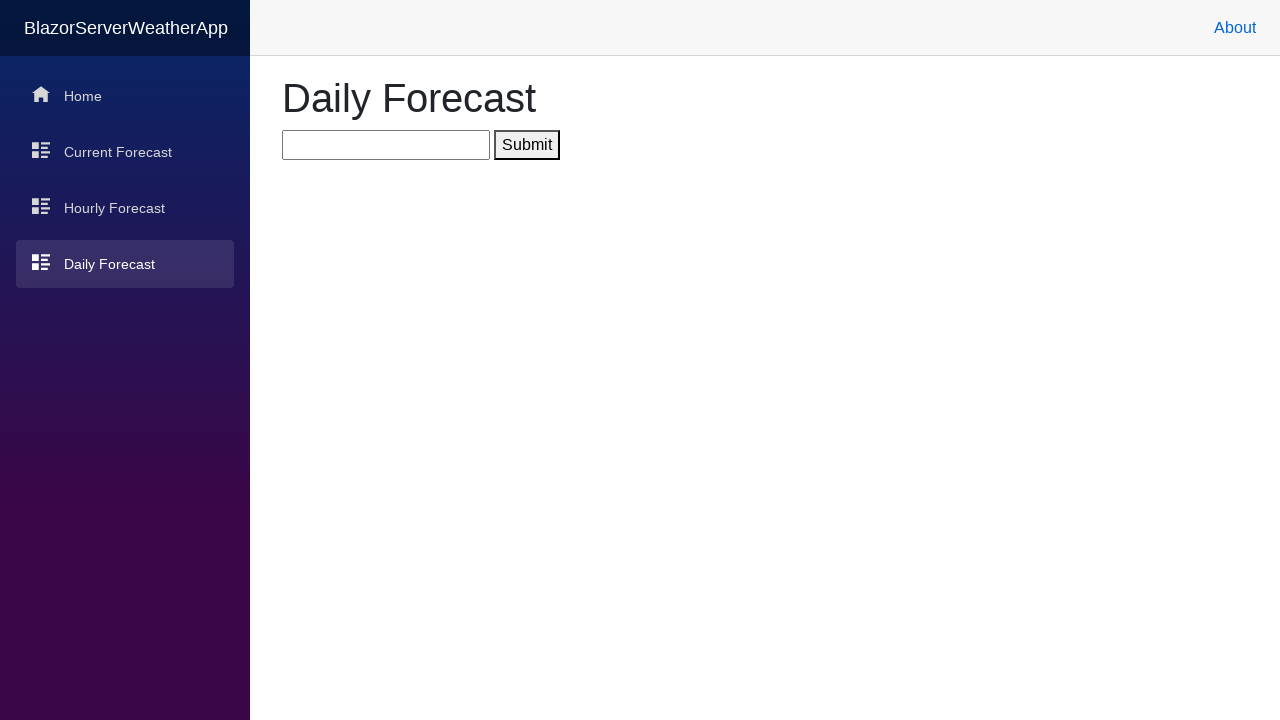